Tests iframe handling by switching between multiple frames and filling text fields in each frame

Starting URL: https://ui.vision/demo/webtest/frames/

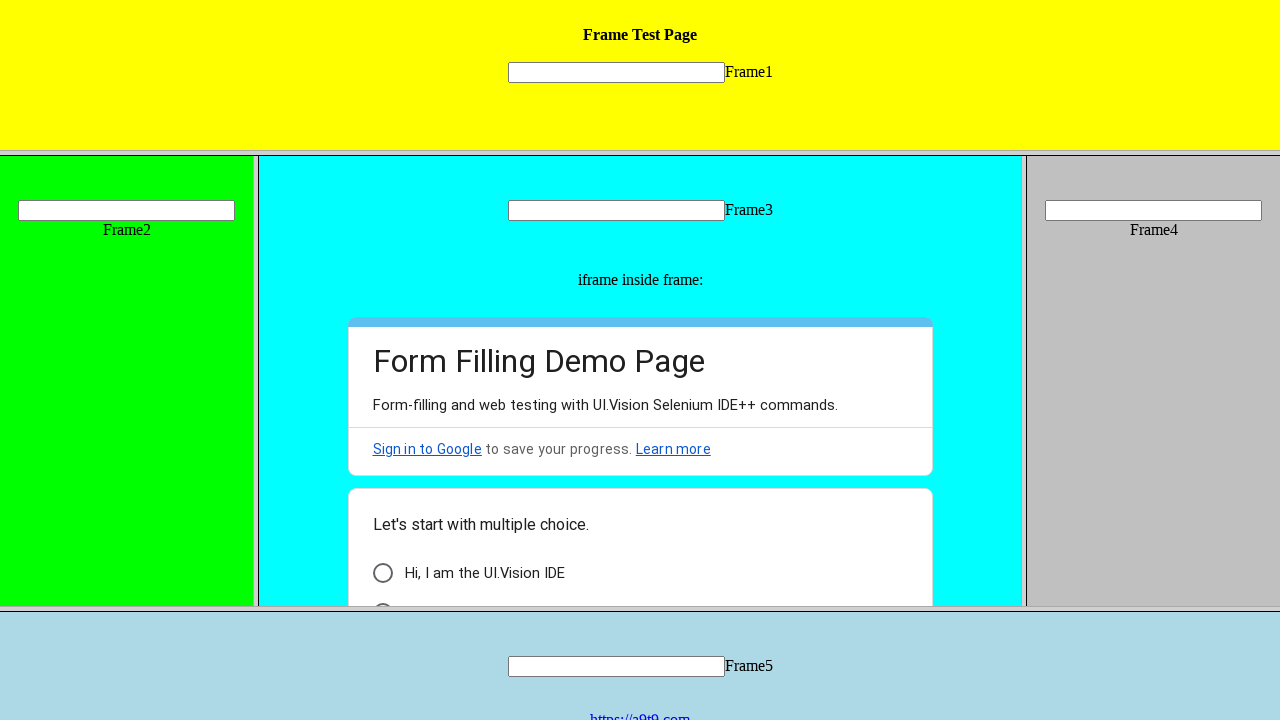

Located frame 1
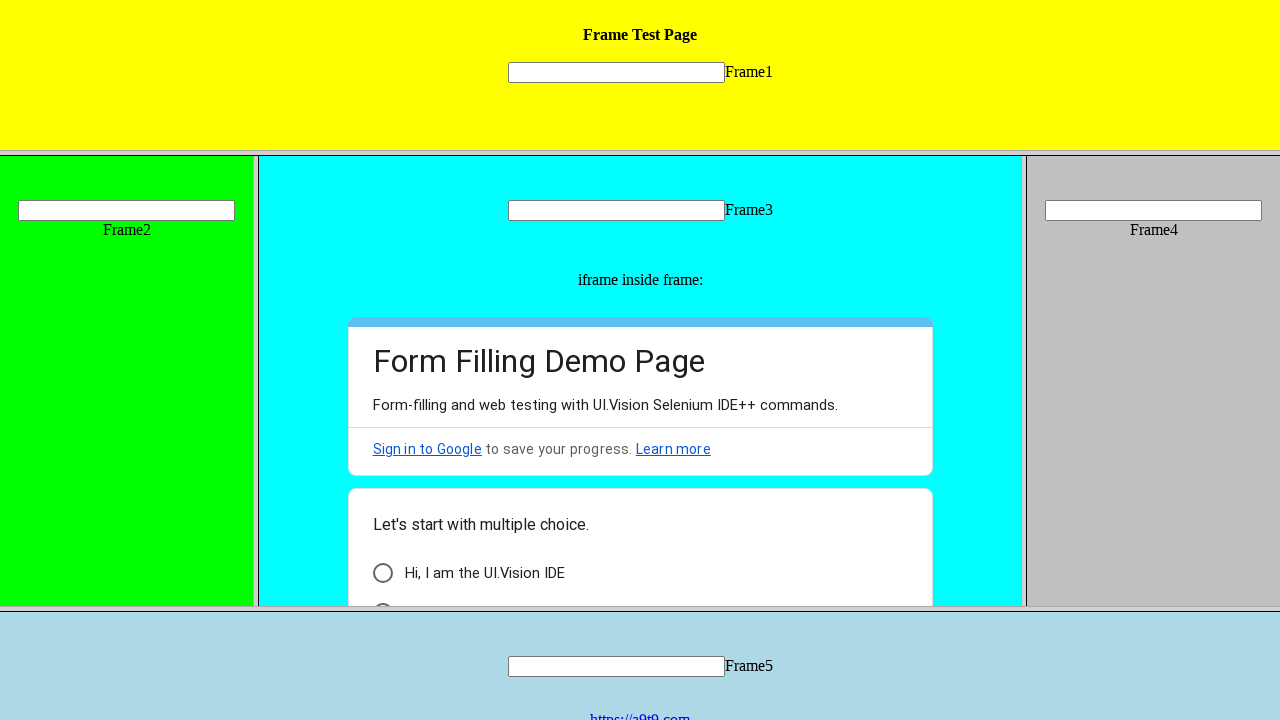

Filled 'Framework' in frame 1 text field on xpath=/html/frameset/frame[1] >> internal:control=enter-frame >> input[name='myt
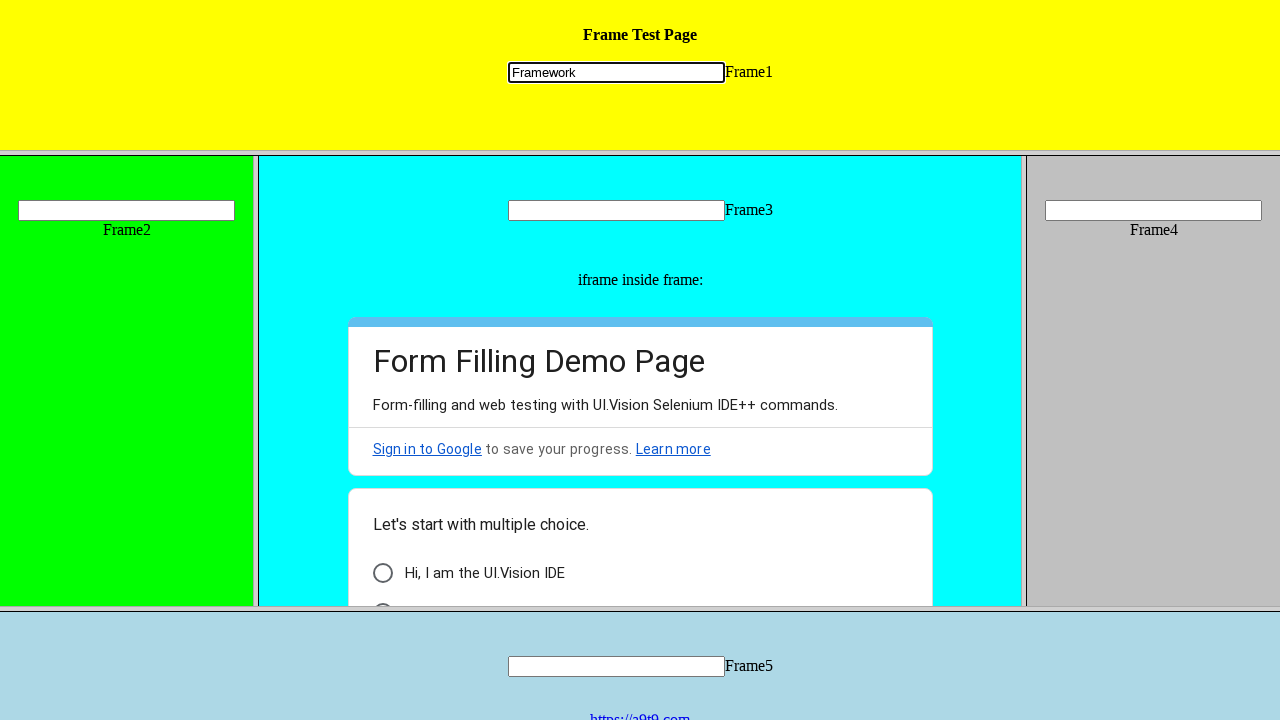

Located frame 2
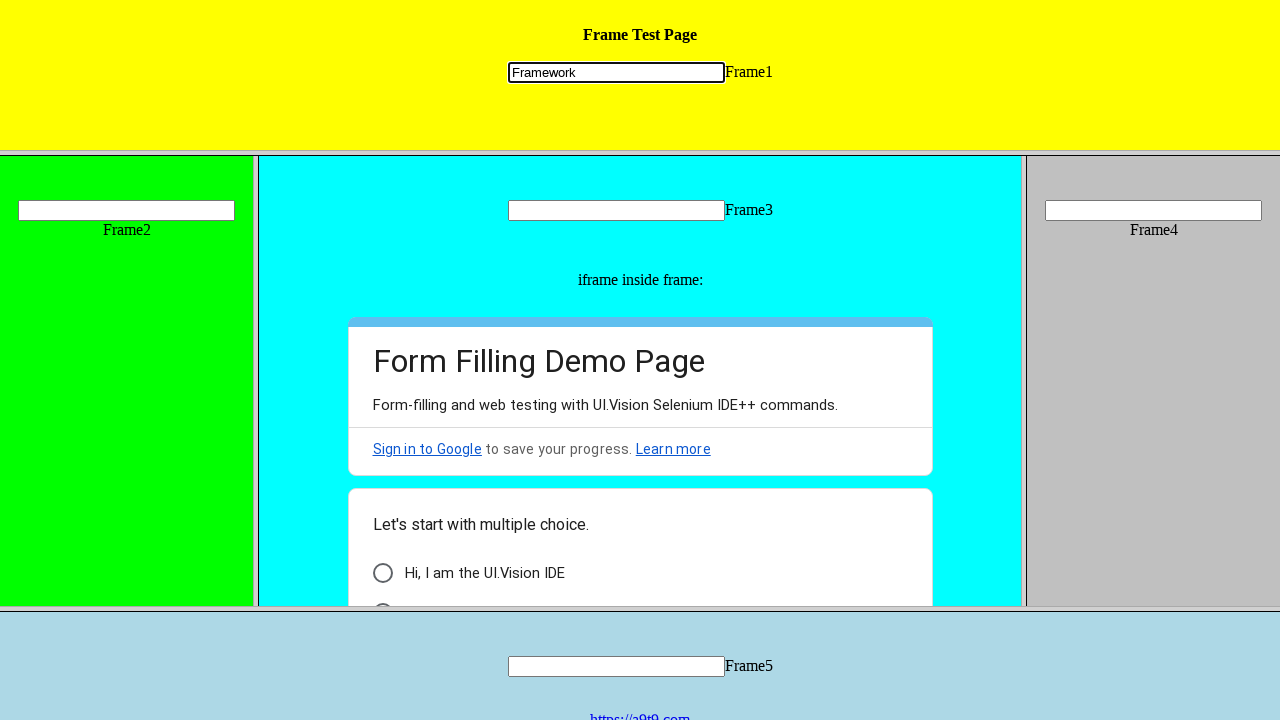

Filled 'Ramya' in frame 2 text field on xpath=/html/frameset/frameset/frame[1] >> internal:control=enter-frame >> input[
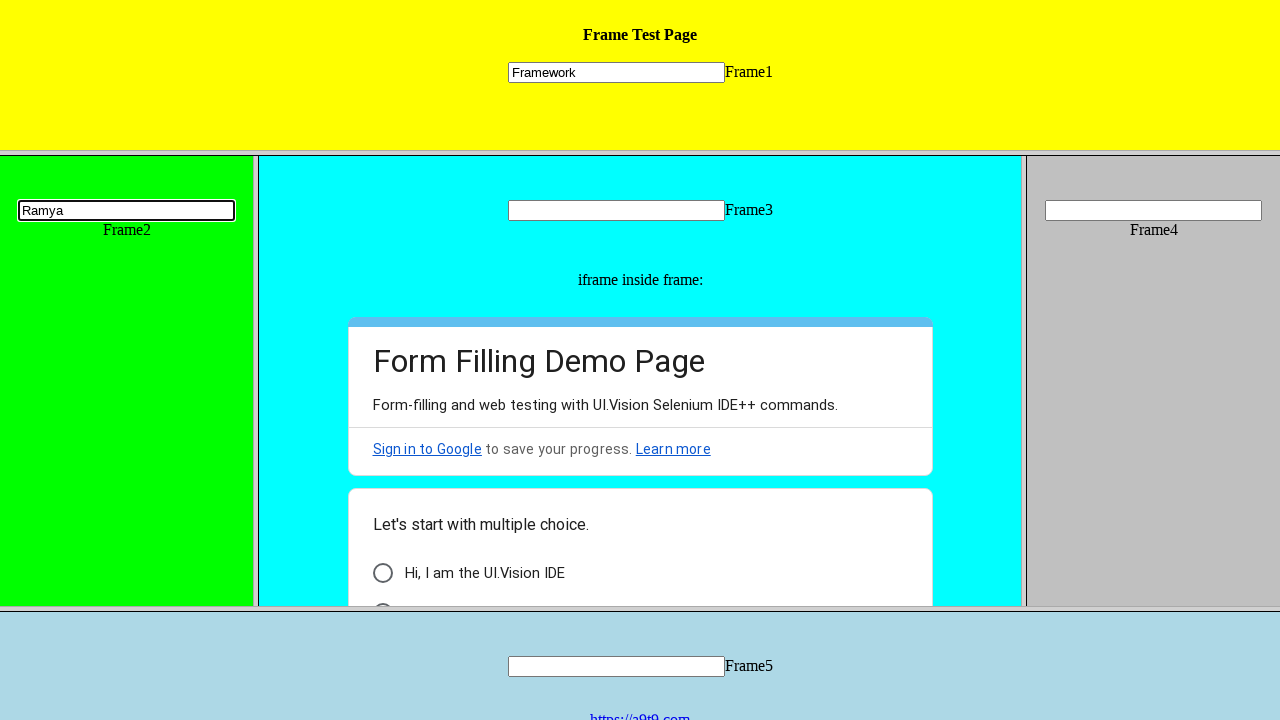

Located frame 3
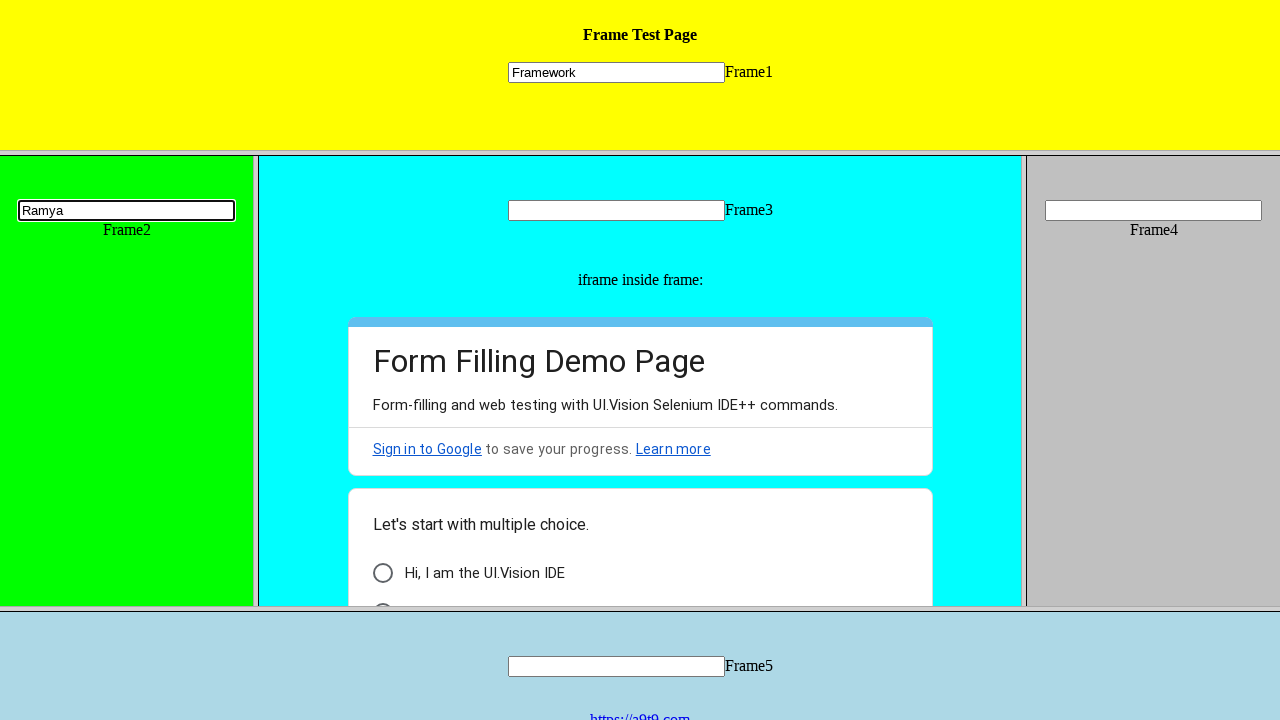

Filled 'navya' in frame 3 text field on xpath=/html/frameset/frameset/frame[2] >> internal:control=enter-frame >> input[
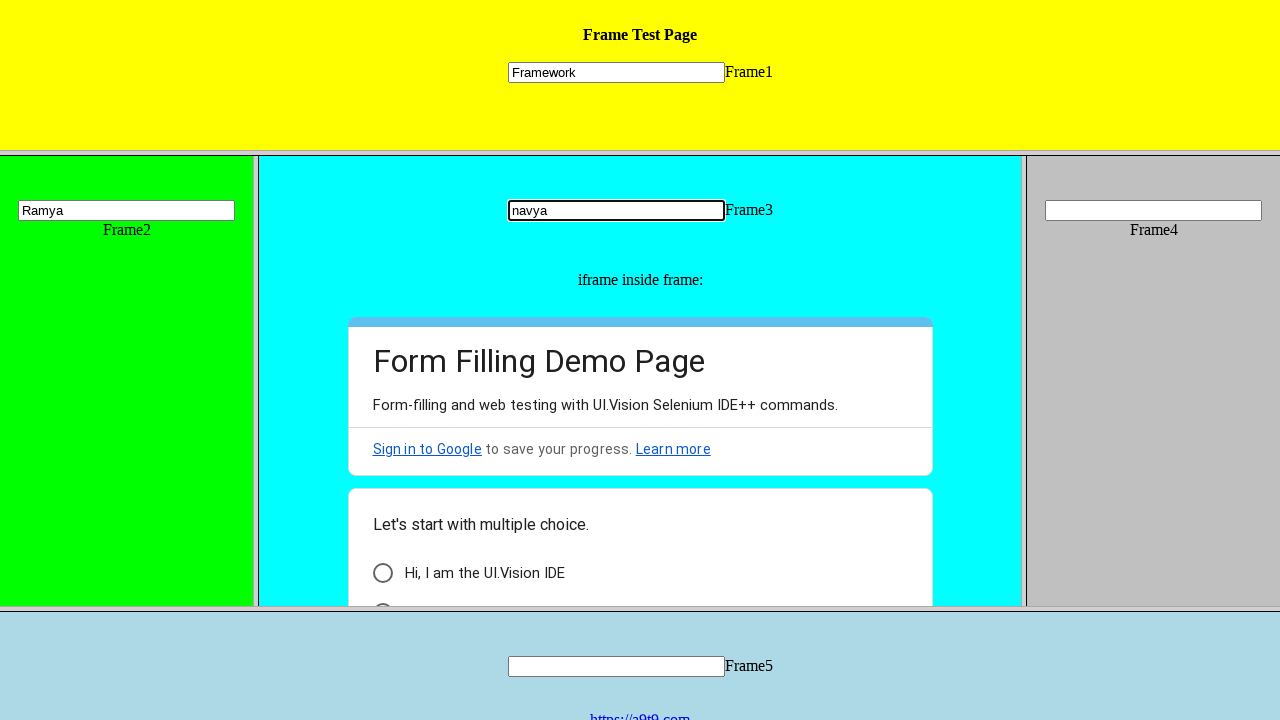

Located frame 4
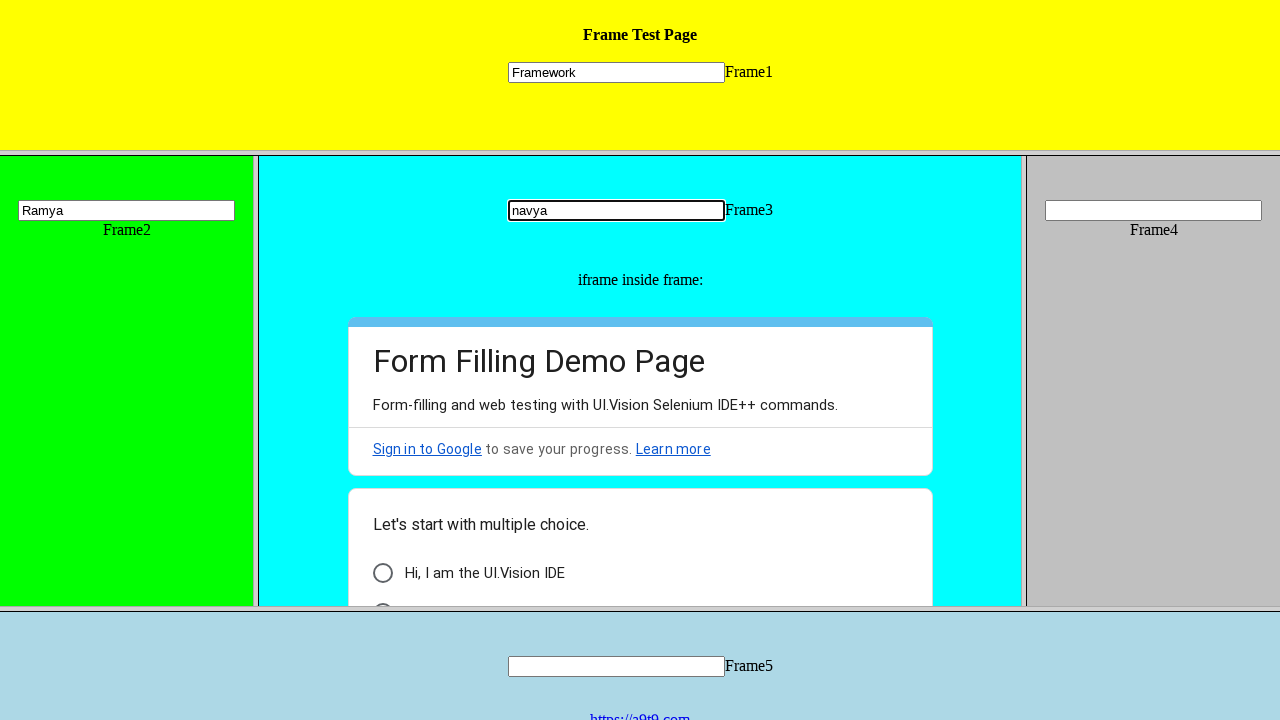

Filled 'sravani' in frame 4 text field on xpath=/html/frameset/frameset/frame[3] >> internal:control=enter-frame >> input[
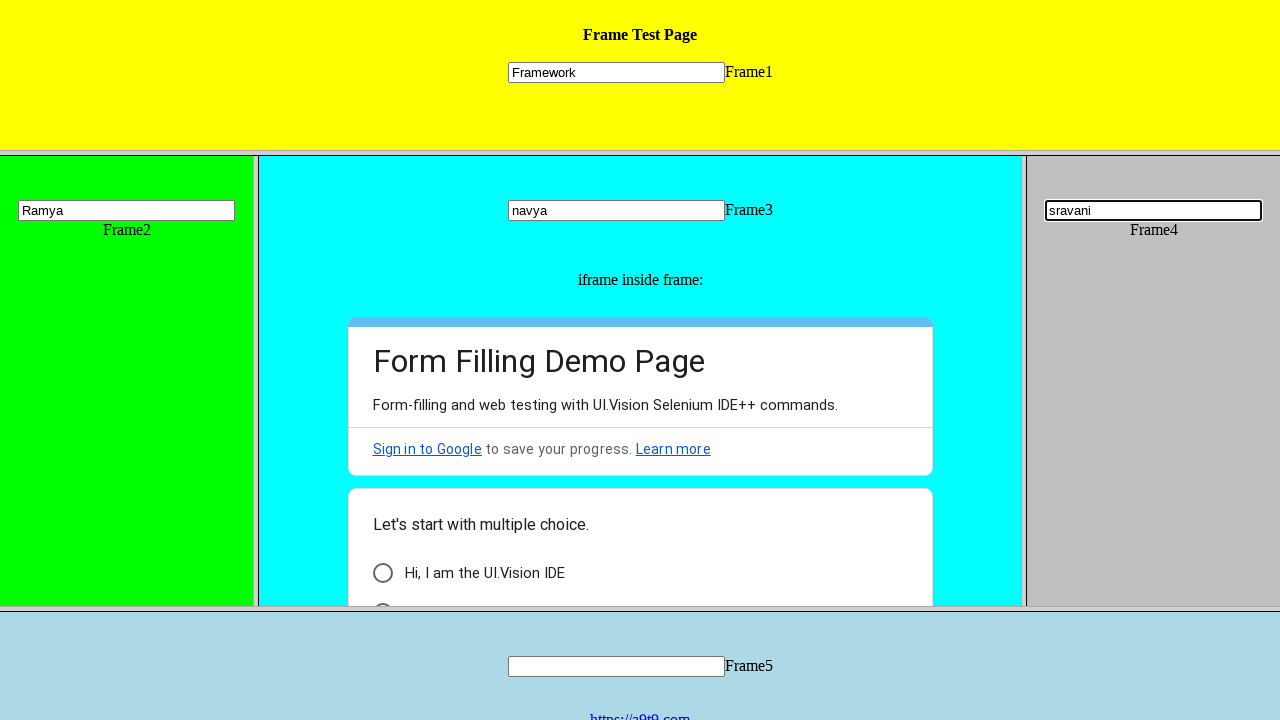

Located frame 5
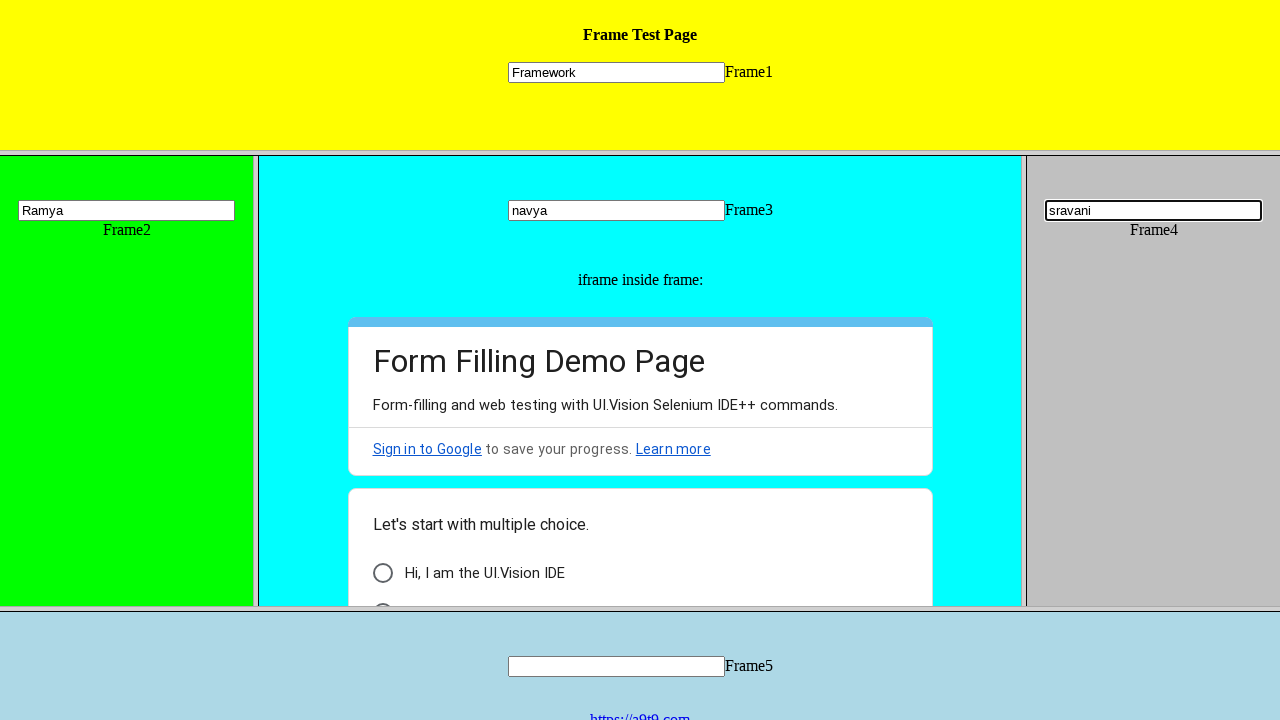

Filled 'siri' in frame 5 text field on xpath=/html/frameset/frame[2] >> internal:control=enter-frame >> input[name='myt
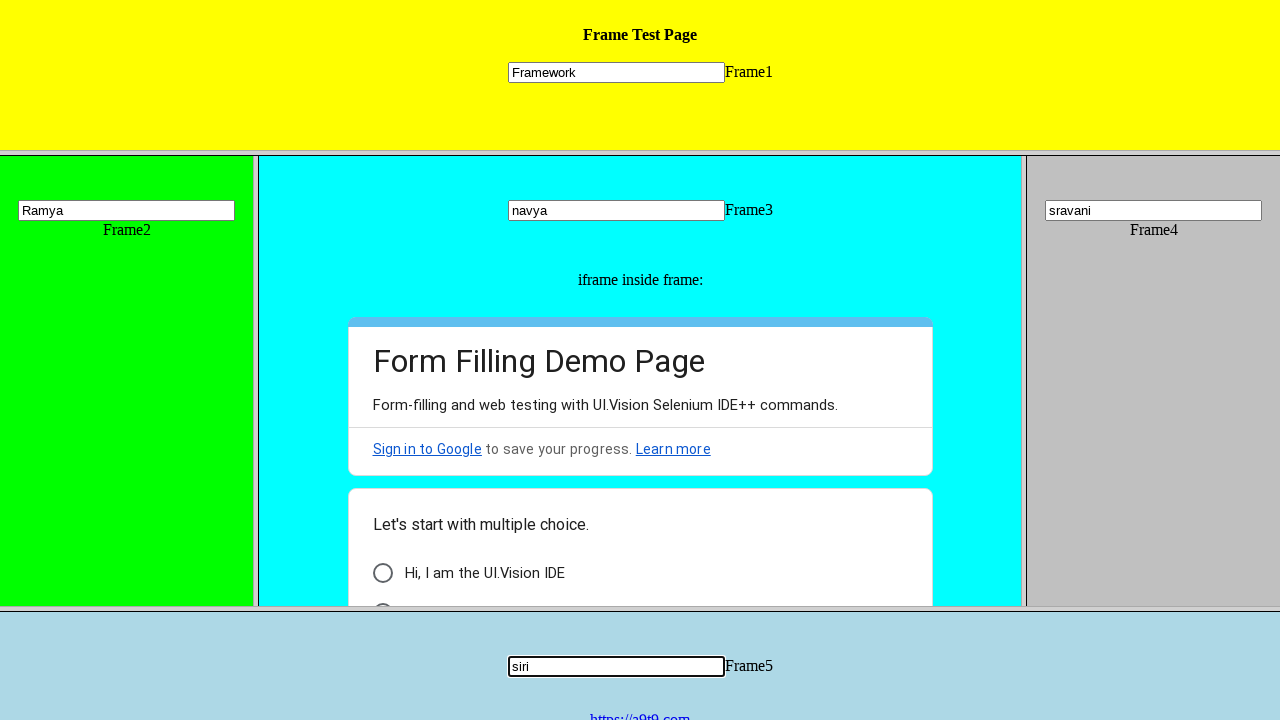

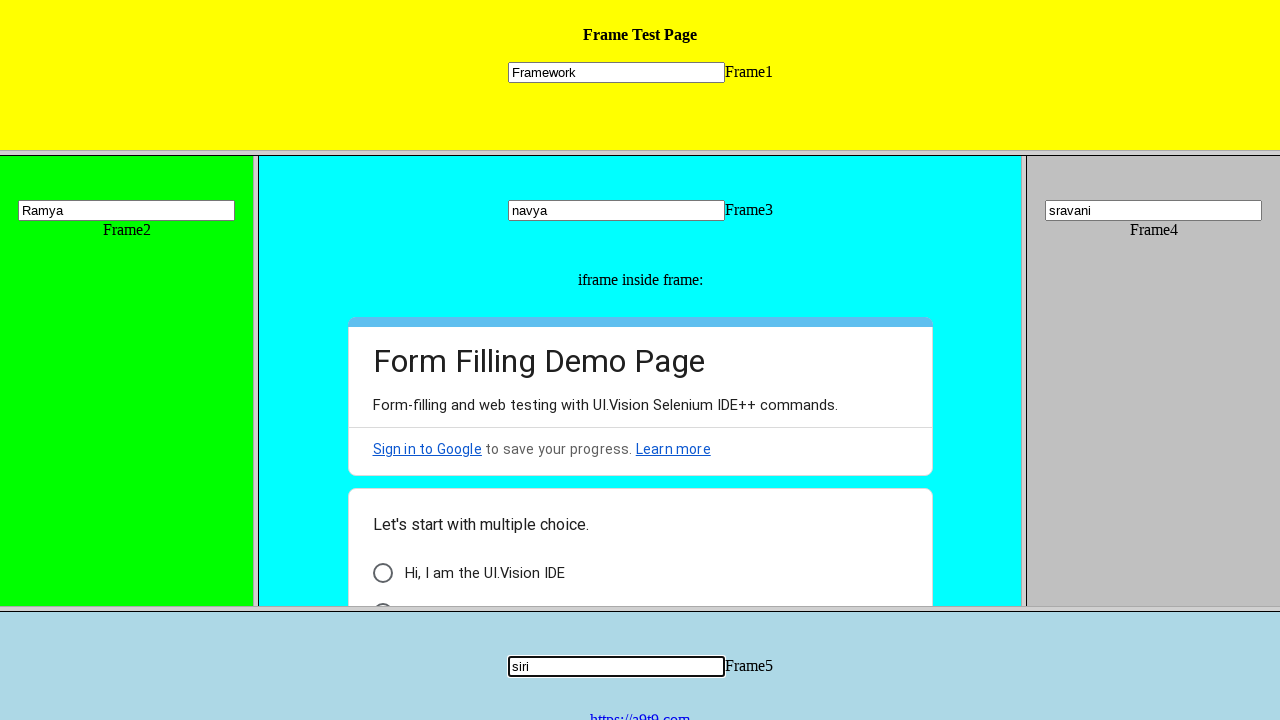